Tests multiple selection using Ctrl+click to select items 1, 3, 6, and 11 from the grid

Starting URL: https://jqueryui.com/resources/demos/selectable/display-grid.html

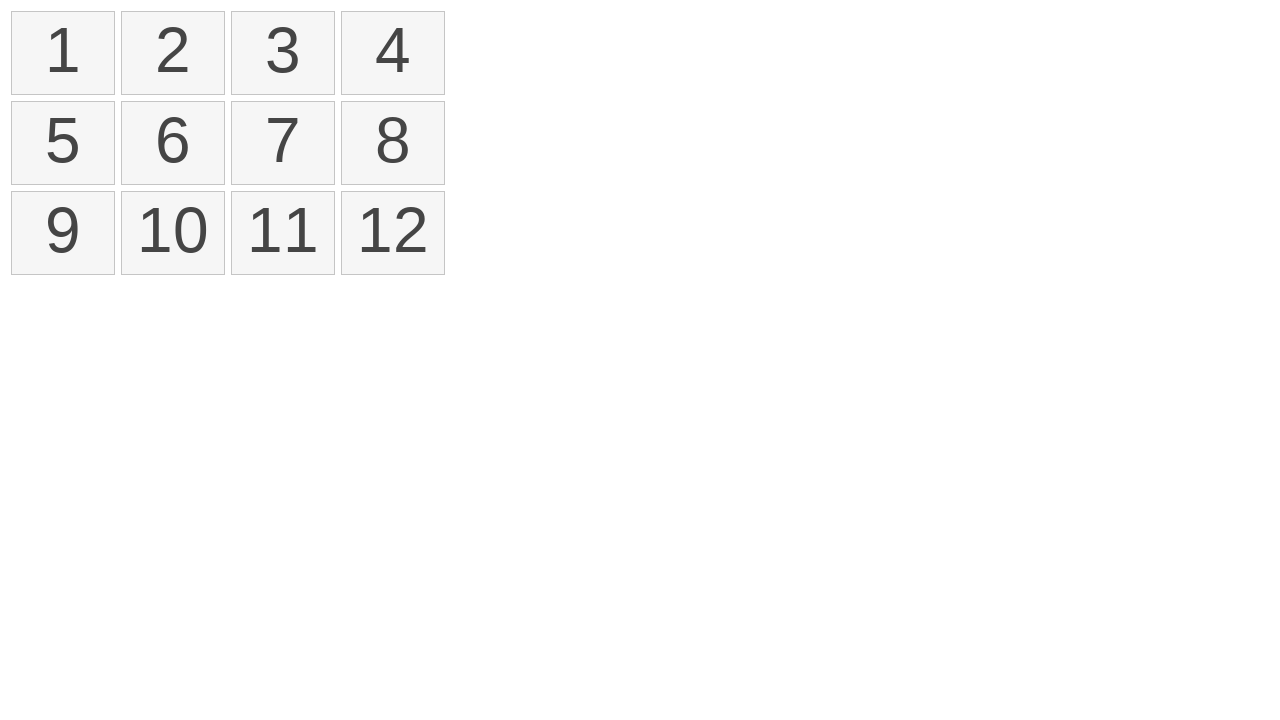

Navigated to jQuery UI selectable grid demo page
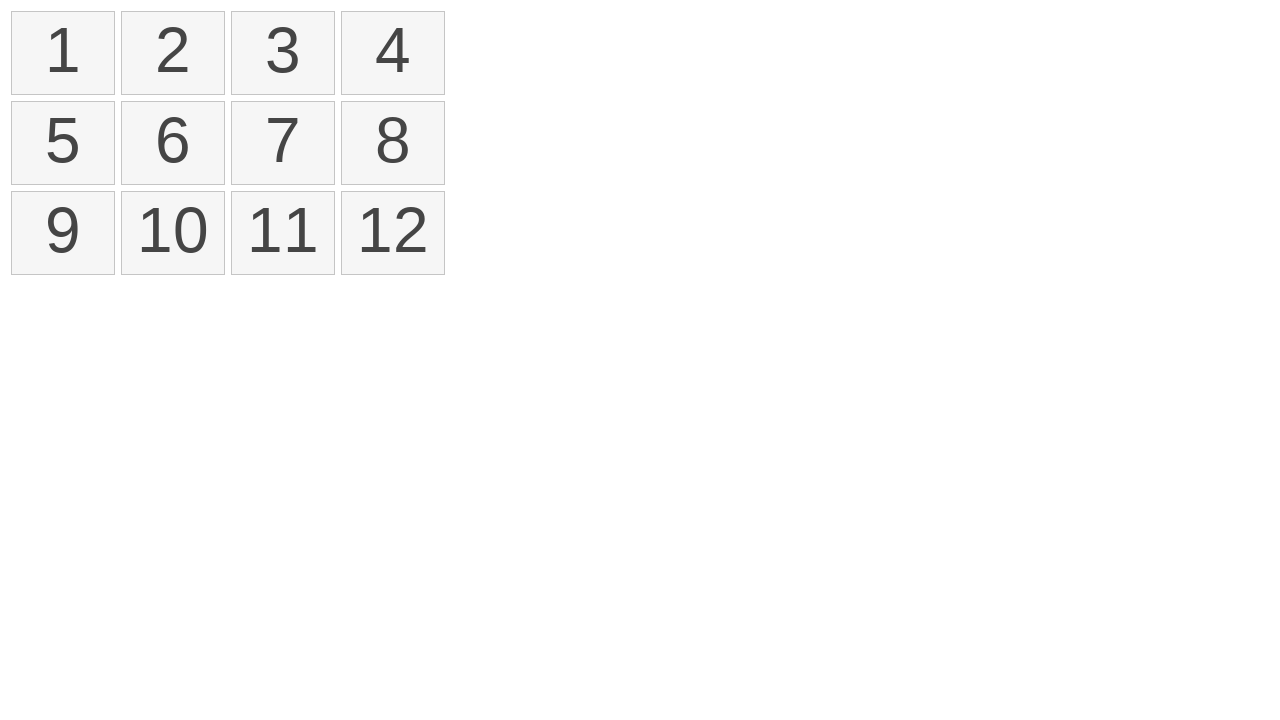

Retrieved all selectable items from the grid
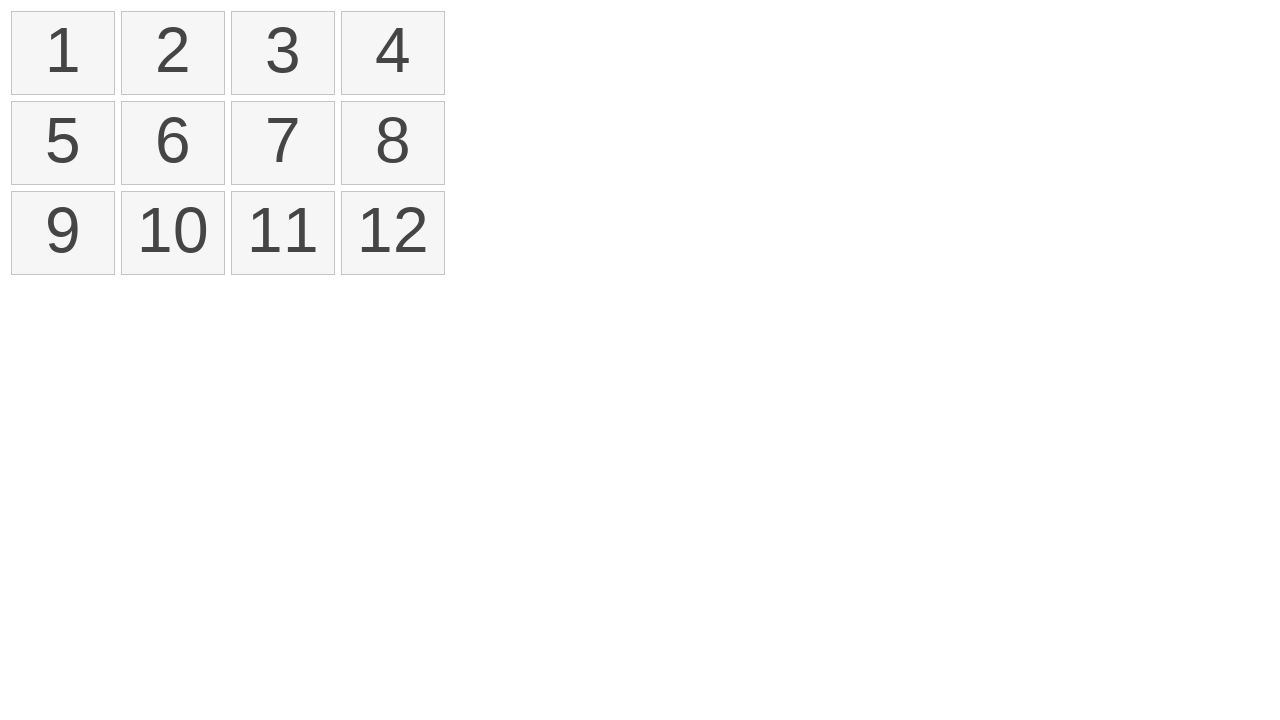

Pressed down Ctrl key for multi-selection
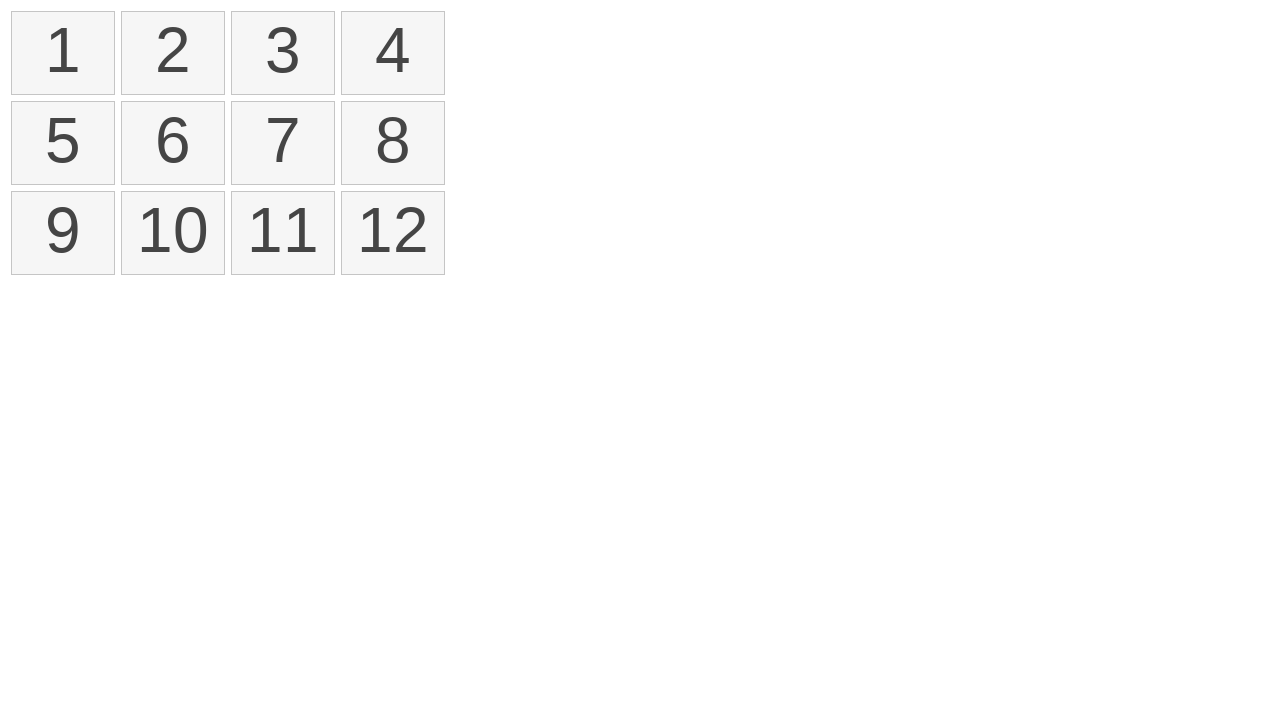

Ctrl+clicked item 1 to select it at (63, 53) on xpath=//ol[@id='selectable']/li >> nth=0
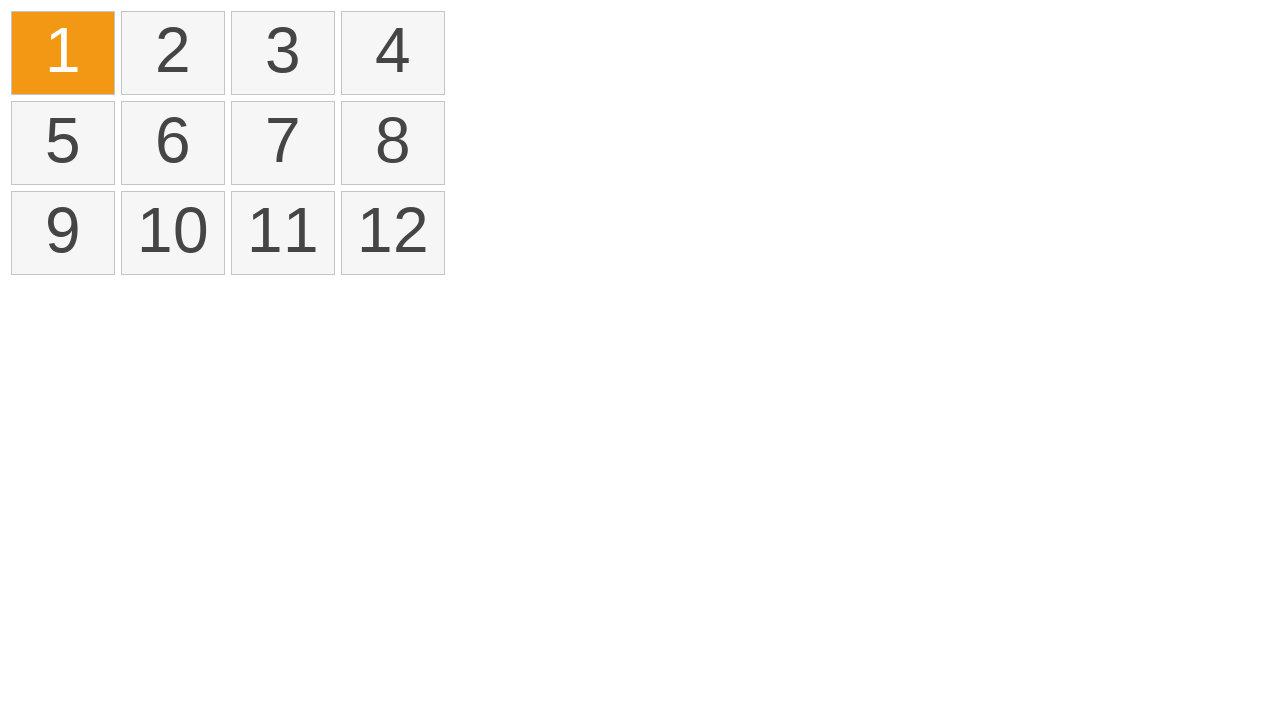

Ctrl+clicked item 3 to add it to selection at (283, 53) on xpath=//ol[@id='selectable']/li >> nth=2
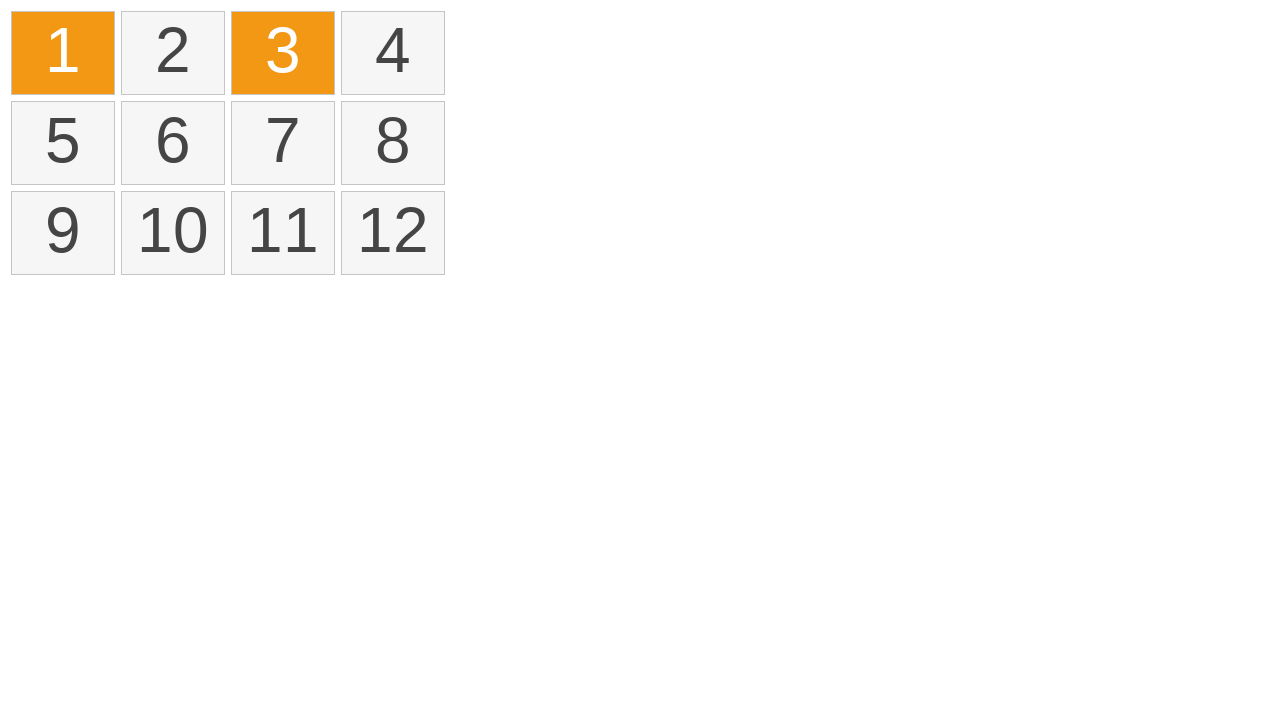

Ctrl+clicked item 6 to add it to selection at (173, 143) on xpath=//ol[@id='selectable']/li >> nth=5
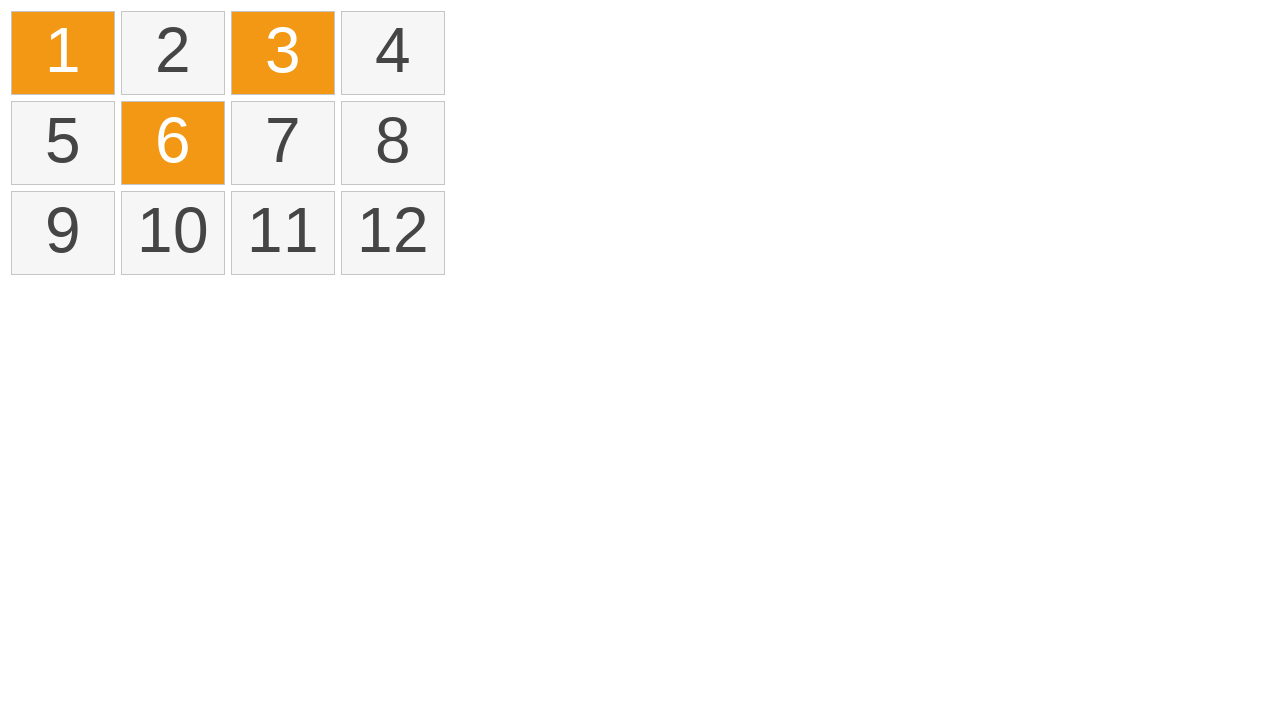

Ctrl+clicked item 11 to add it to selection at (283, 233) on xpath=//ol[@id='selectable']/li >> nth=10
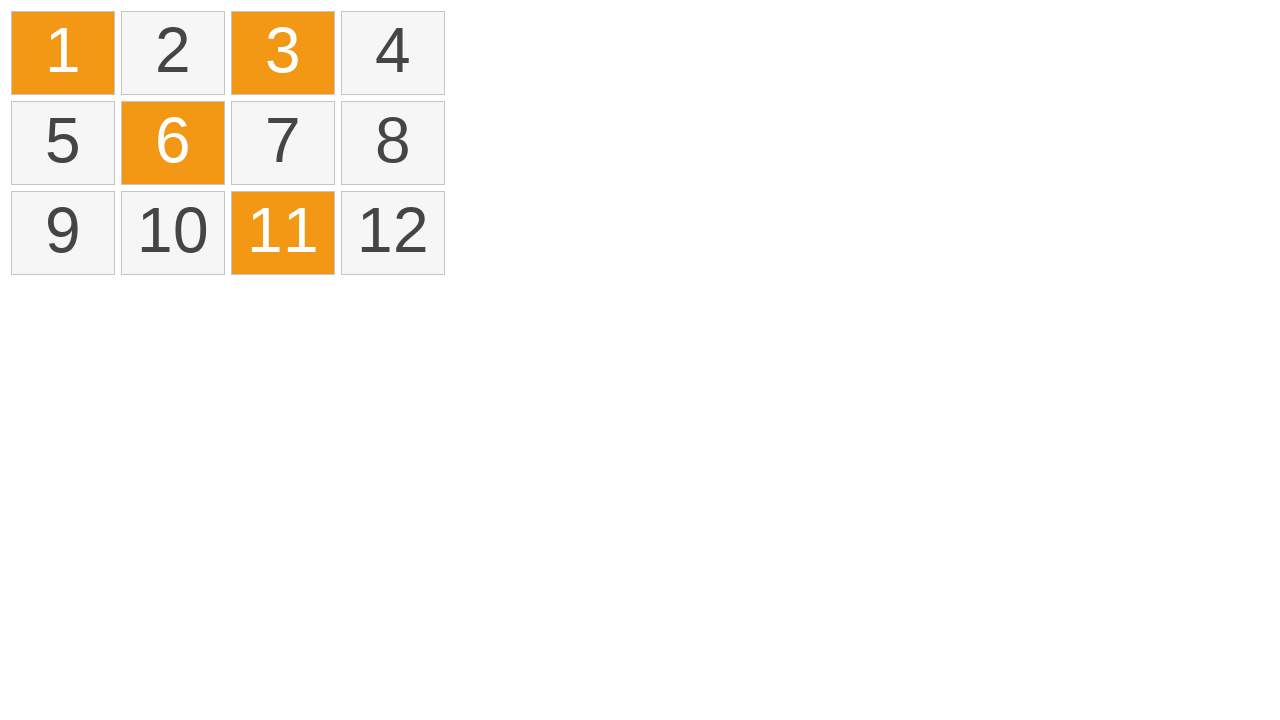

Released Ctrl key to complete multi-selection
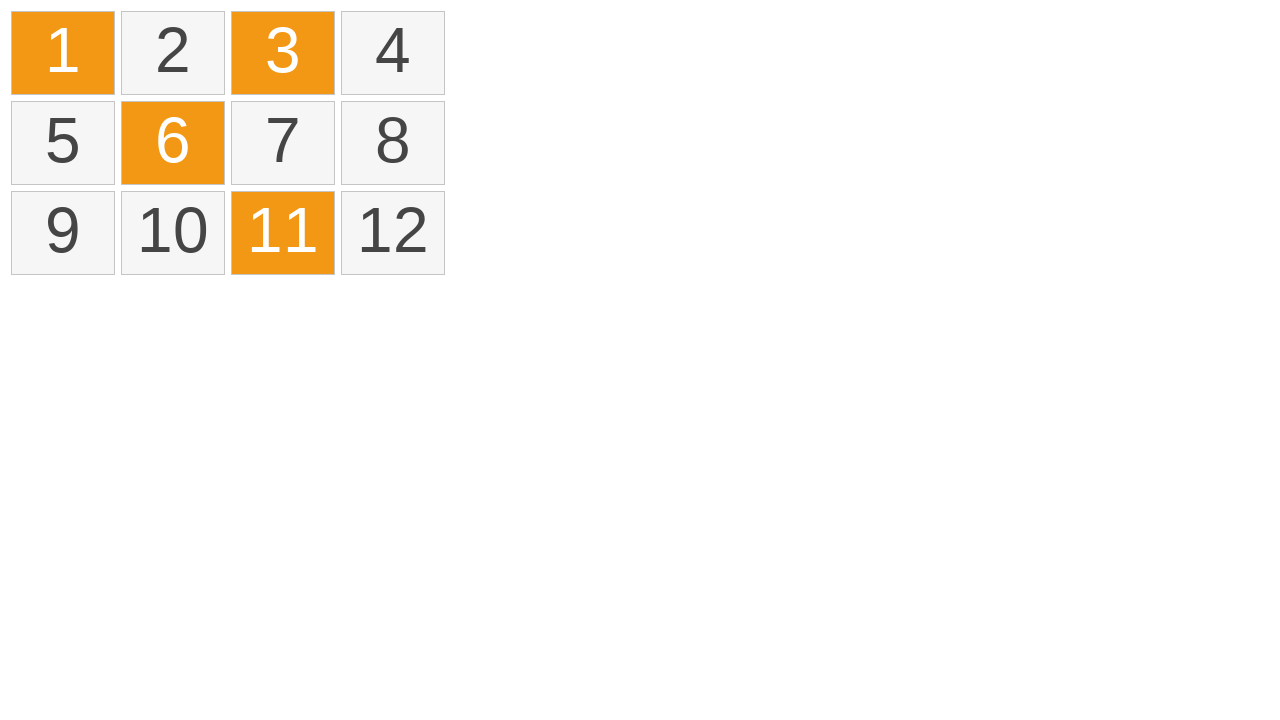

Verified that selected items are displayed with correct CSS class
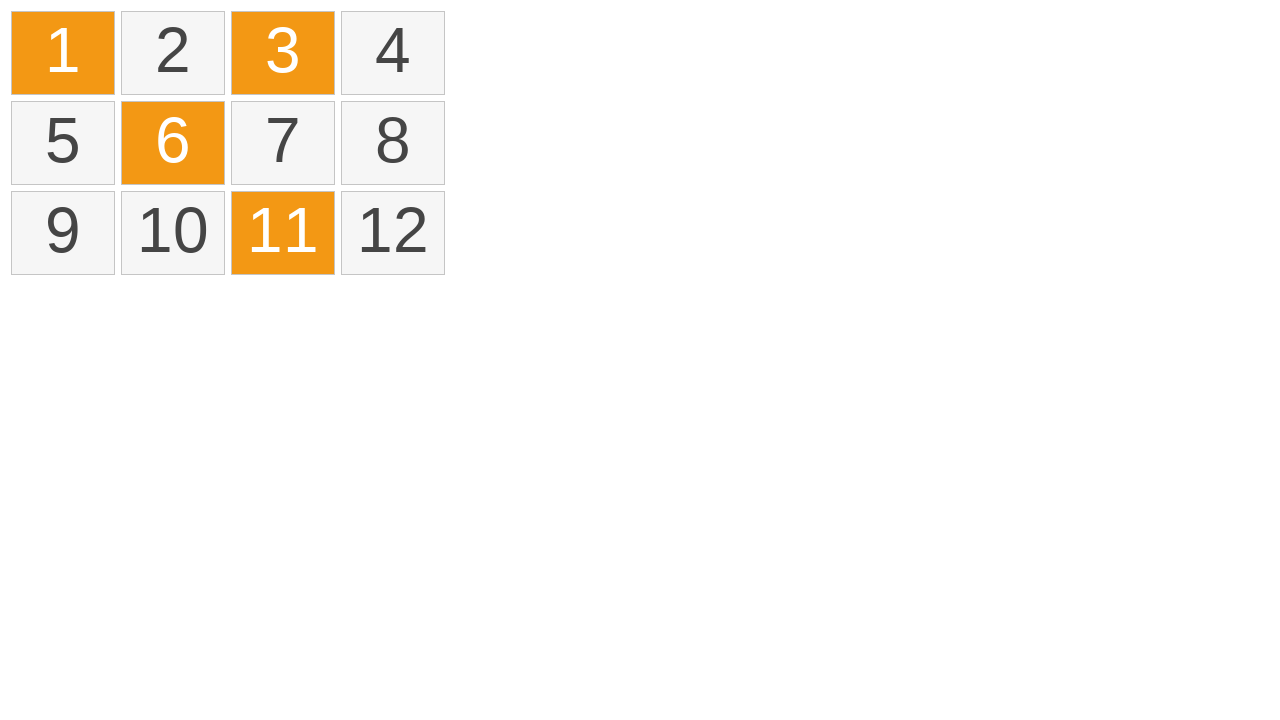

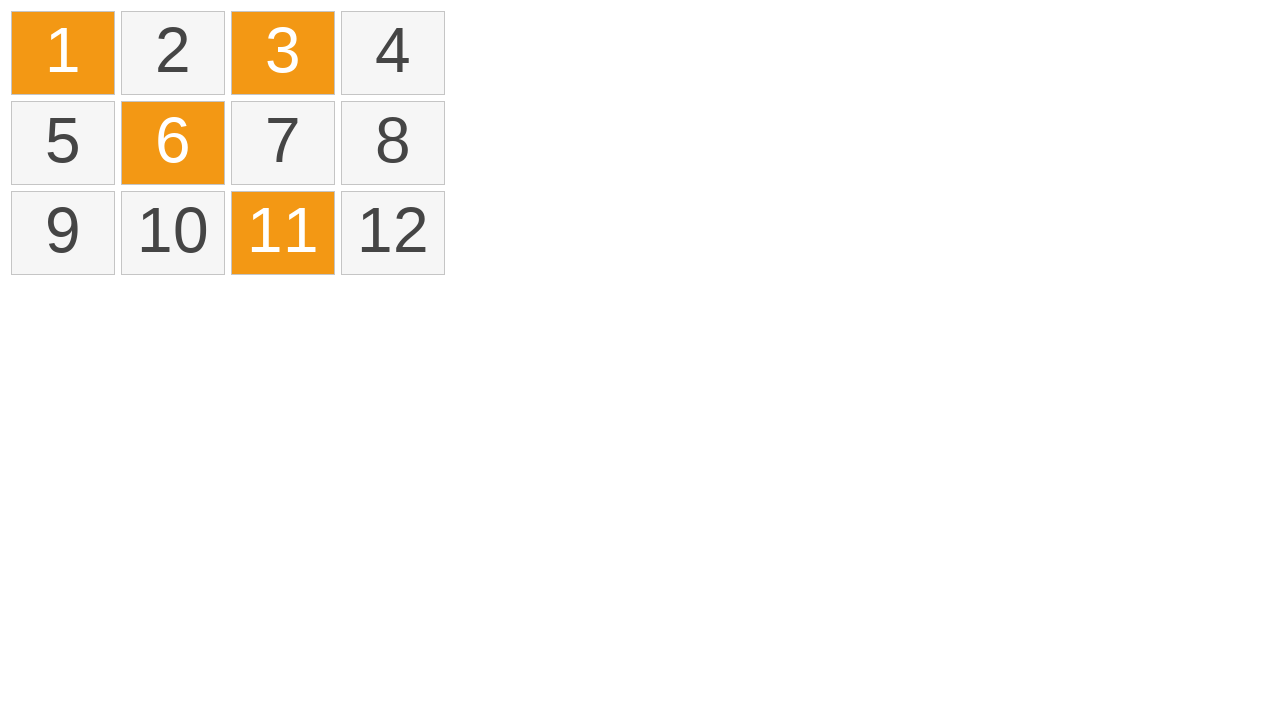